Tests double-click functionality by performing a double-click action on the designated button element

Starting URL: https://demoqa.com/buttons/

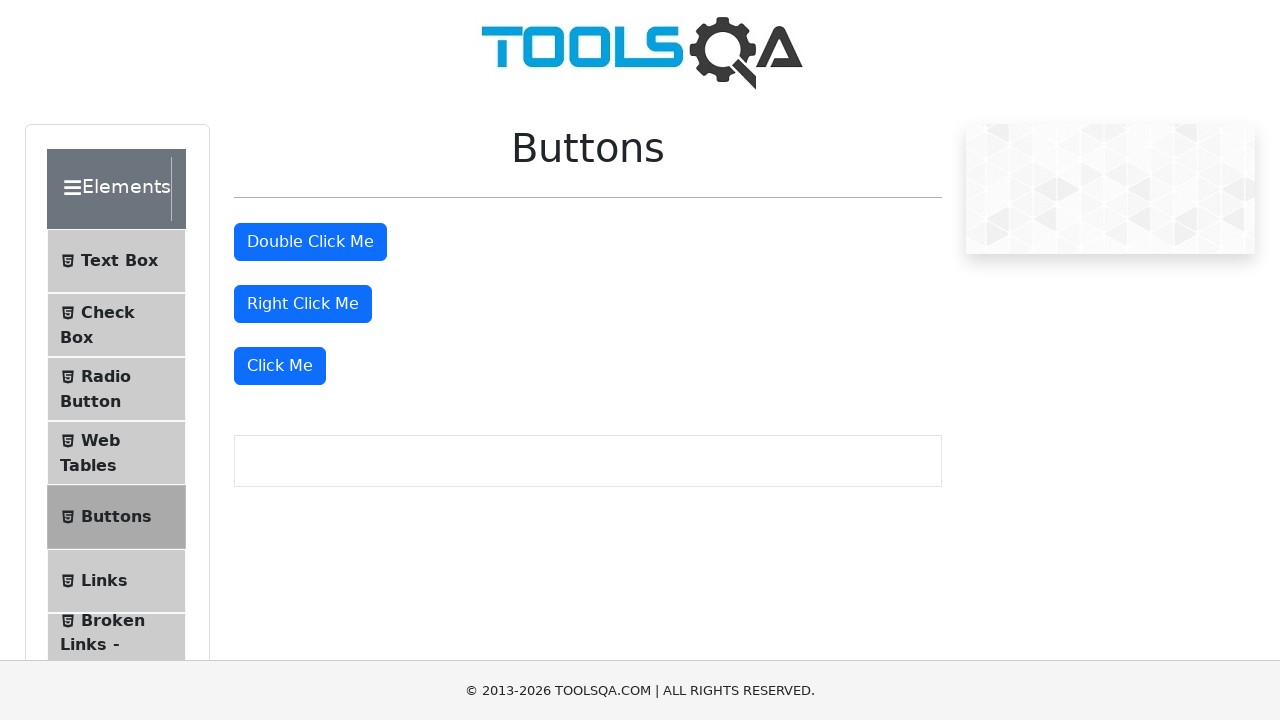

Waited for double-click button to become visible
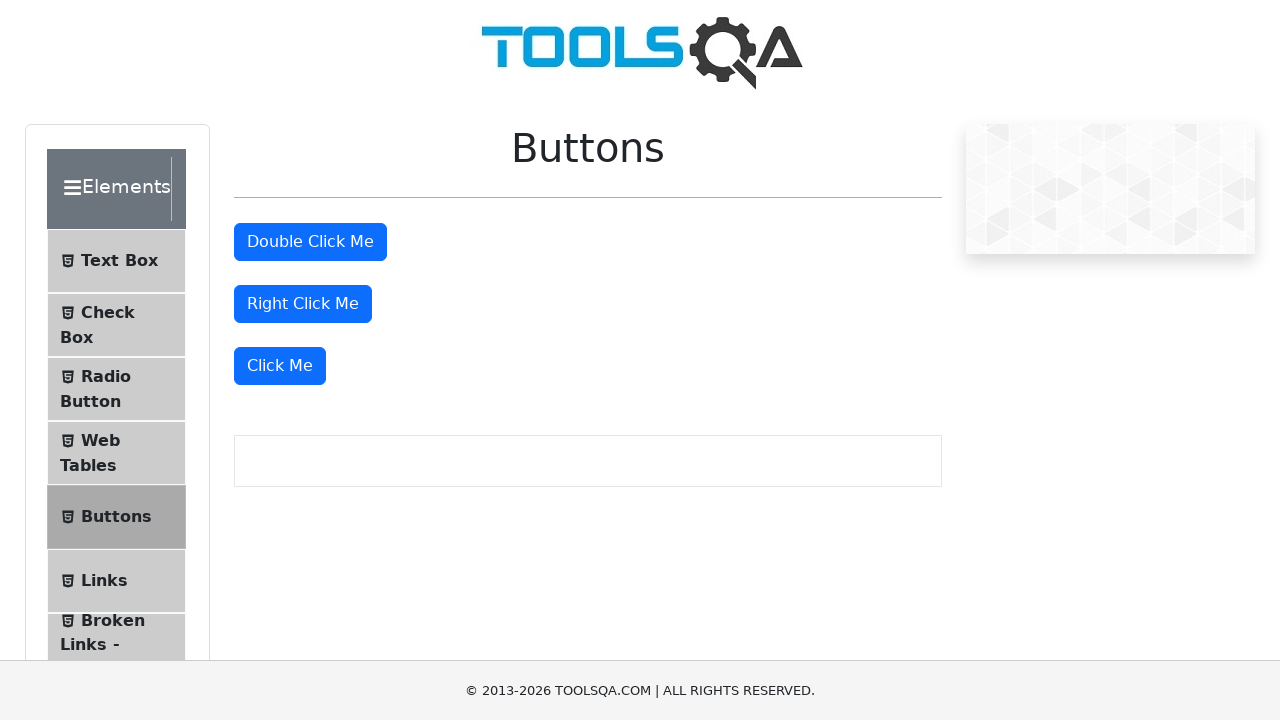

Performed double-click action on the button element at (310, 242) on #doubleClickBtn
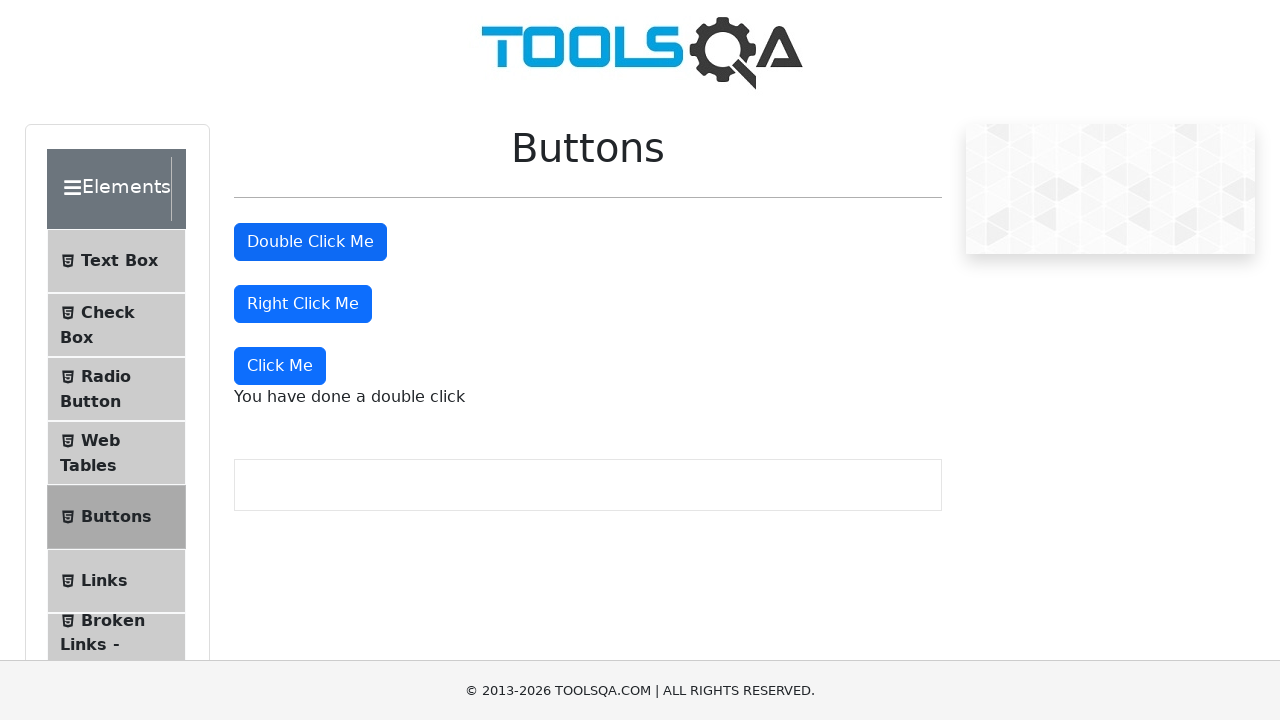

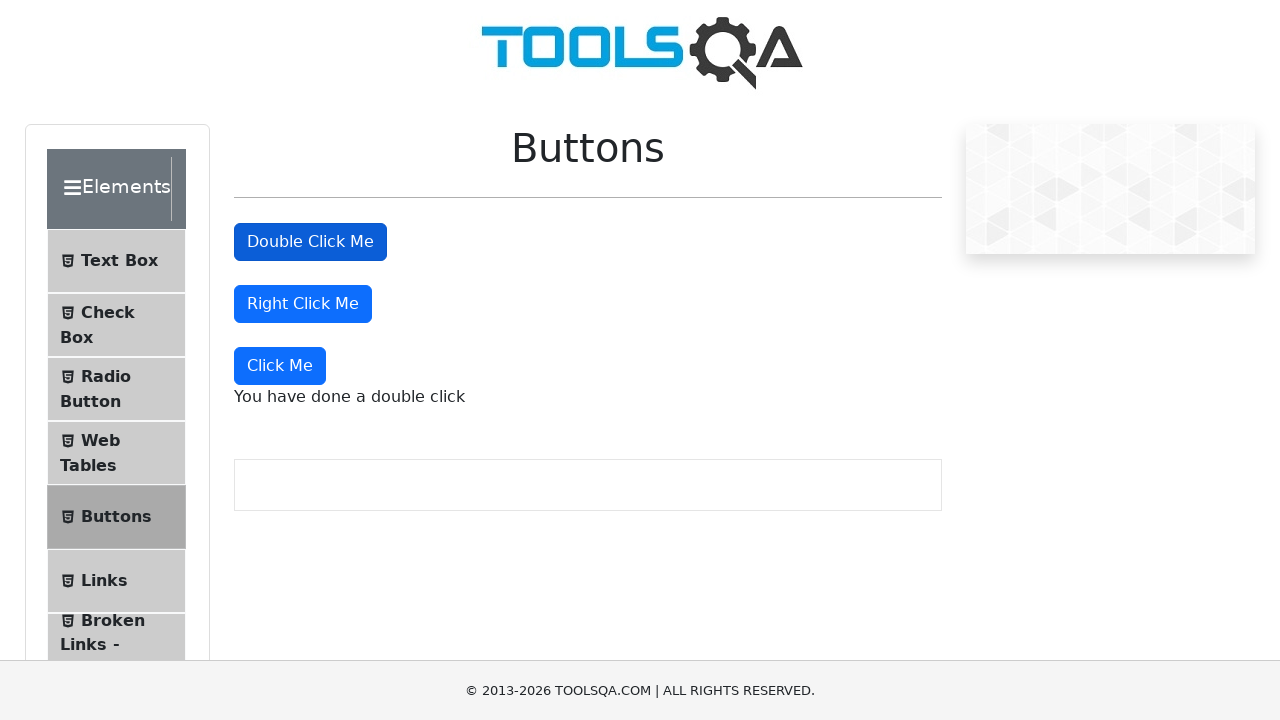